Tests hovering over all navigation menu items in a loop

Starting URL: http://opencart.abstracta.us/

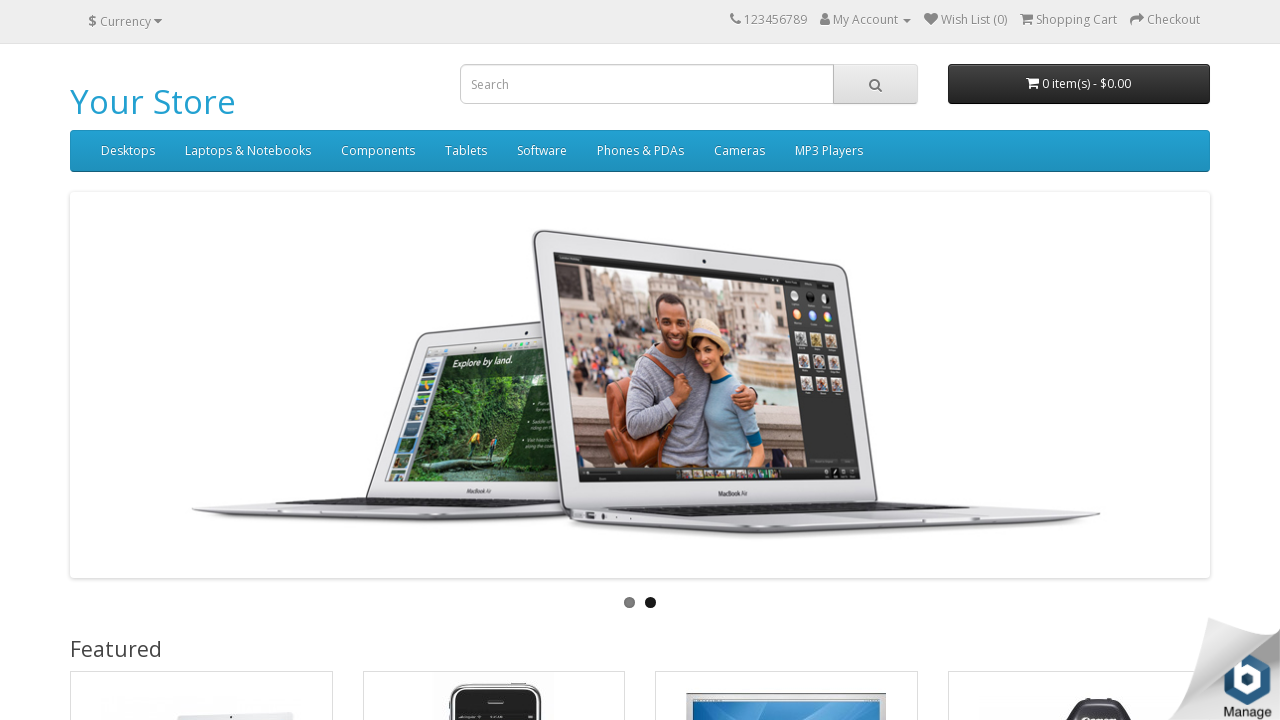

Navigated to OpenCart test site
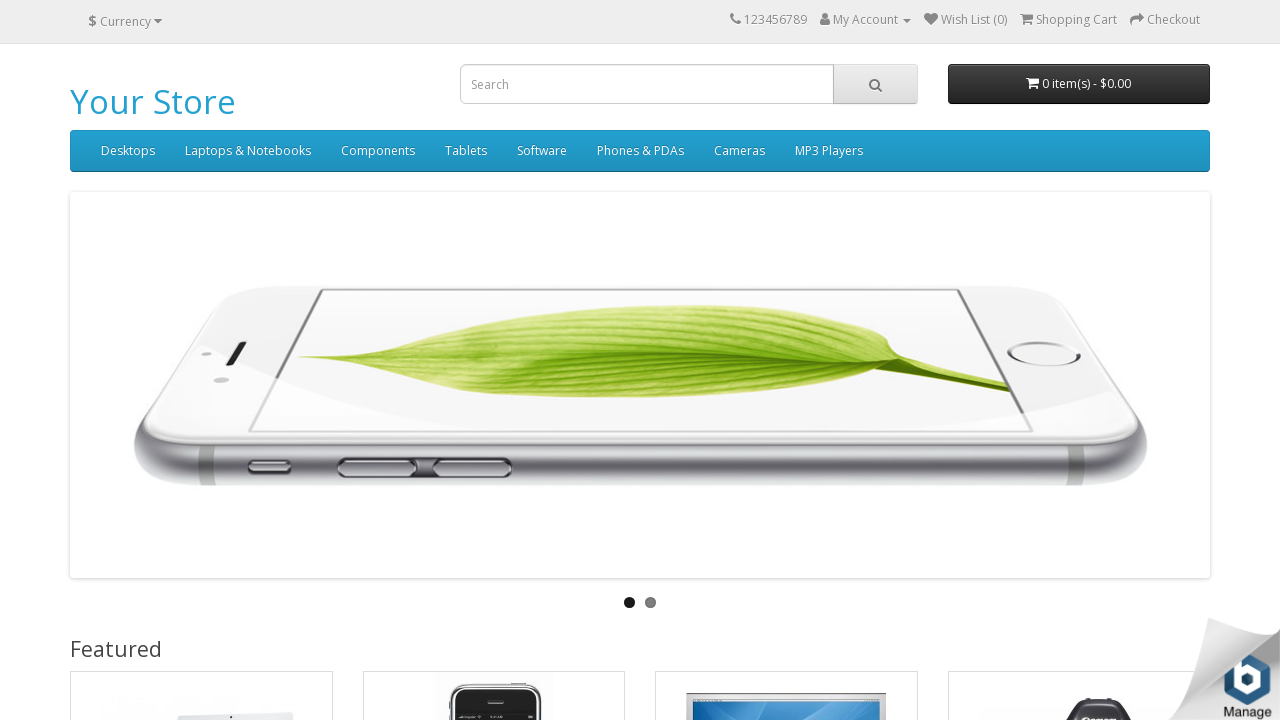

Located all navigation menu items
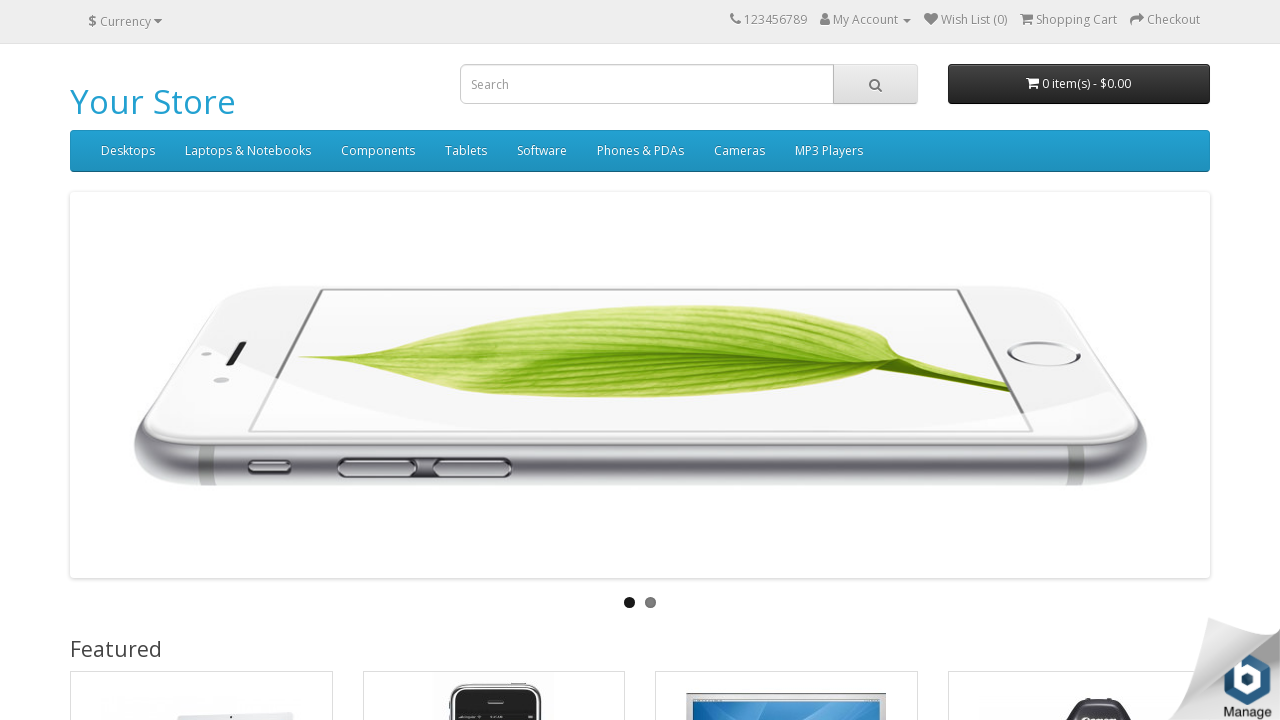

Hovered over a navigation menu item at (128, 151) on ul.nav > li >> nth=0
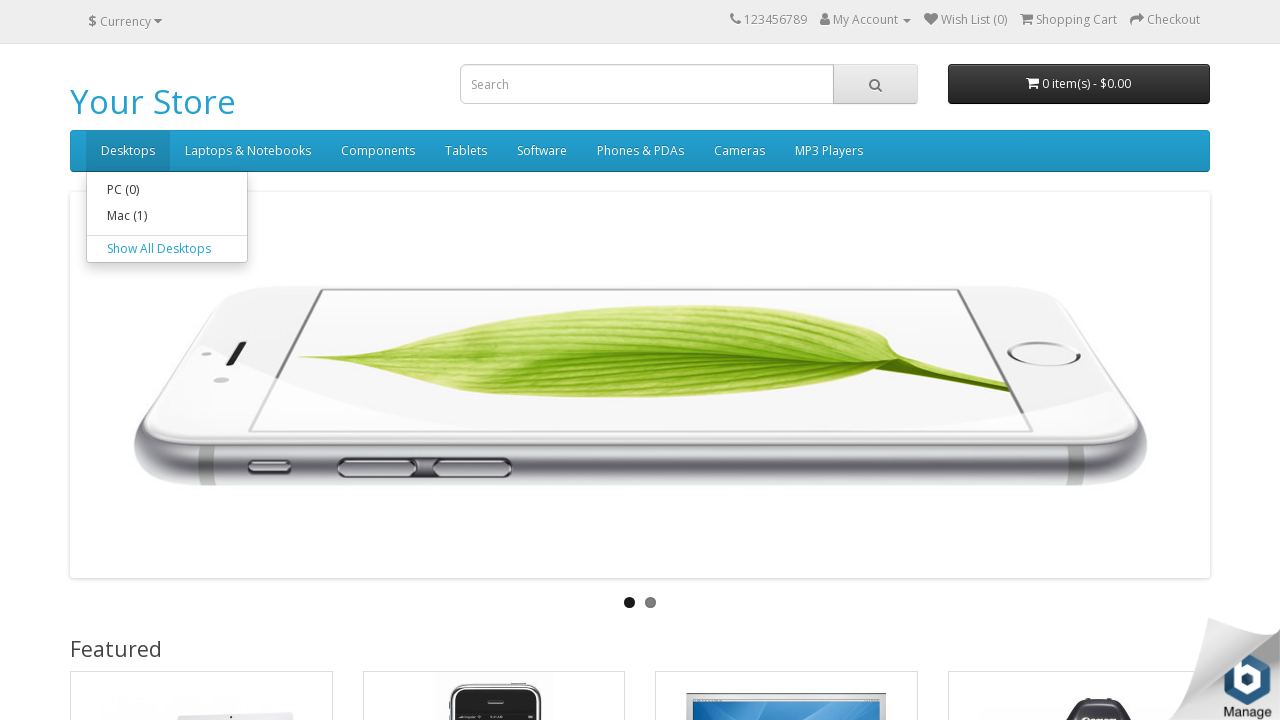

Waited 500ms for menu item hover effect
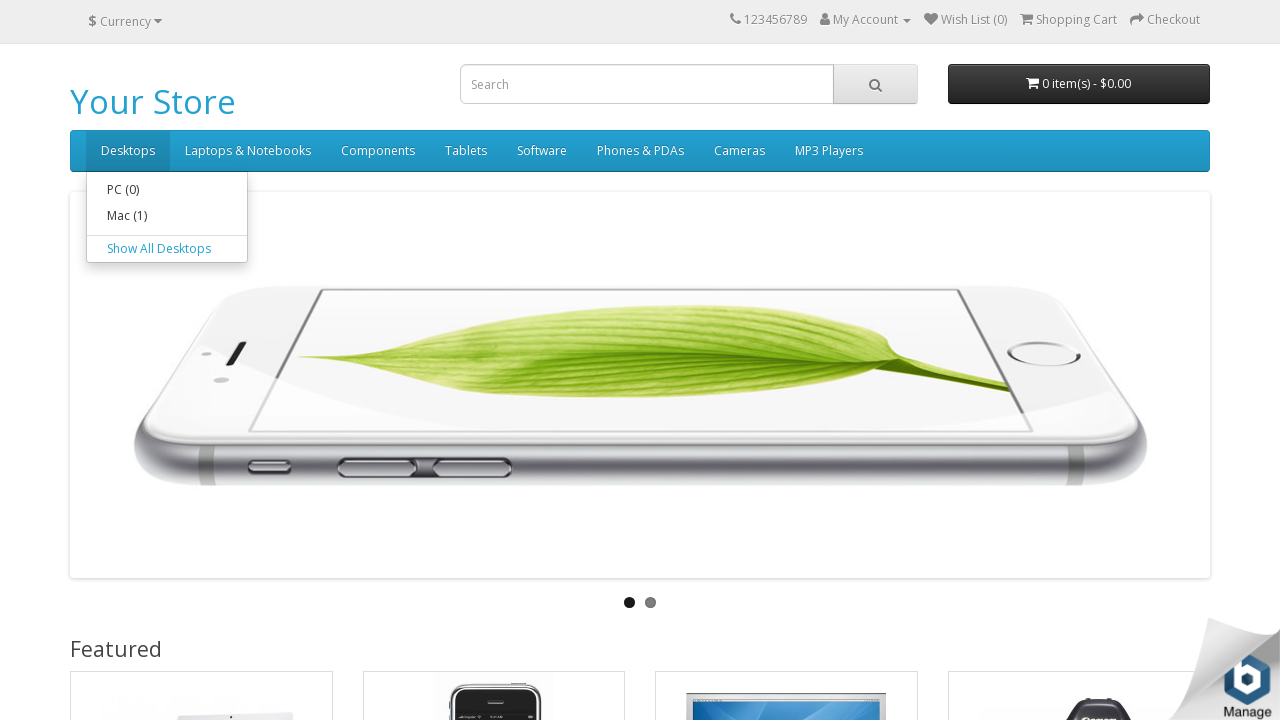

Hovered over a navigation menu item at (248, 151) on ul.nav > li >> nth=1
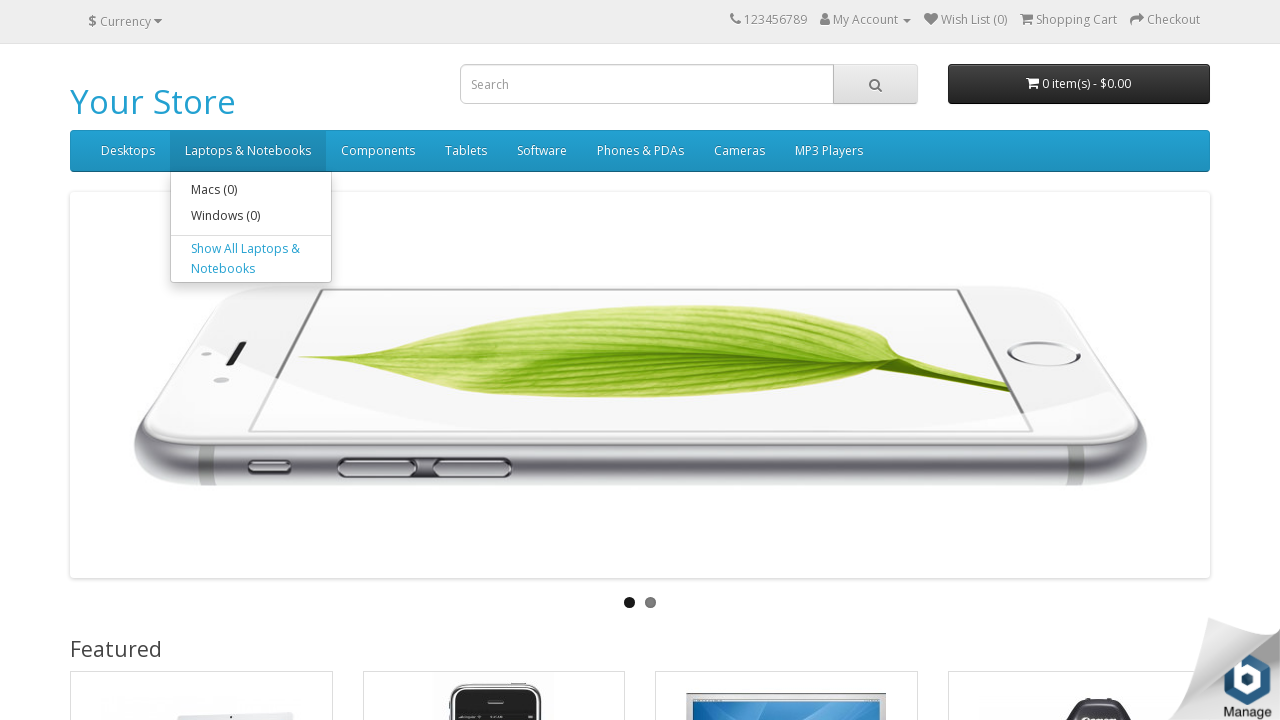

Waited 500ms for menu item hover effect
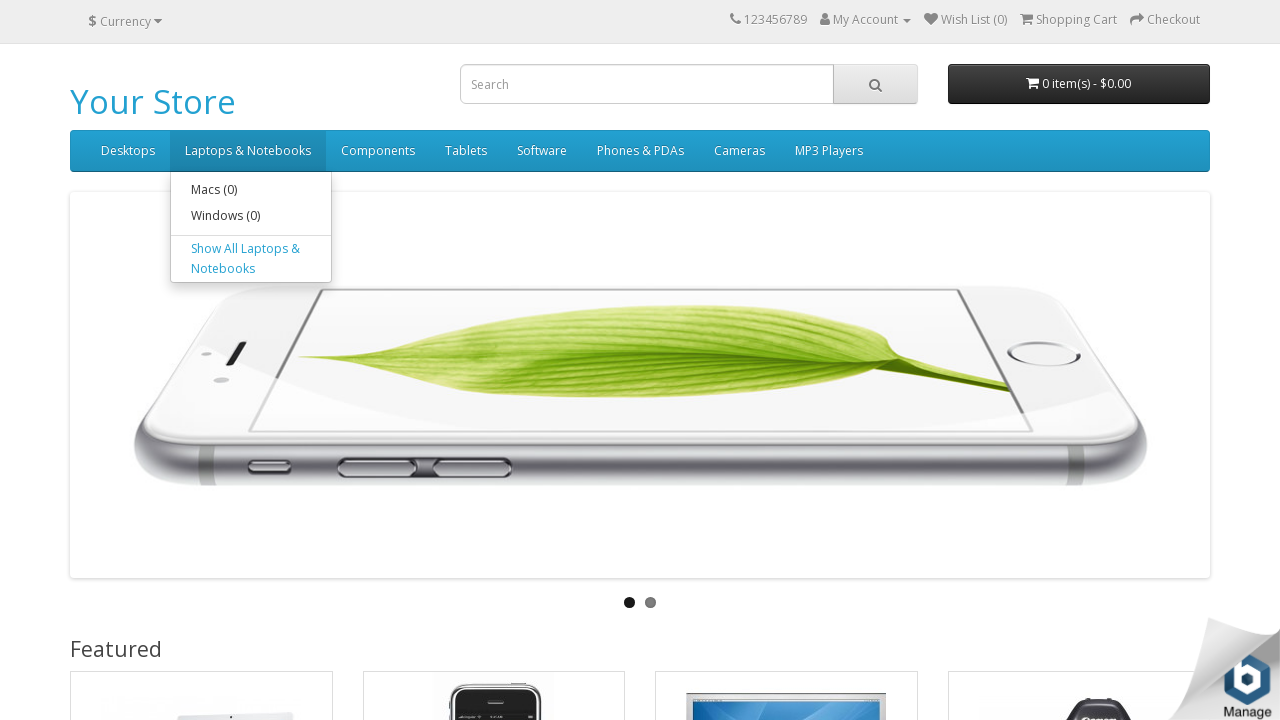

Hovered over a navigation menu item at (378, 151) on ul.nav > li >> nth=2
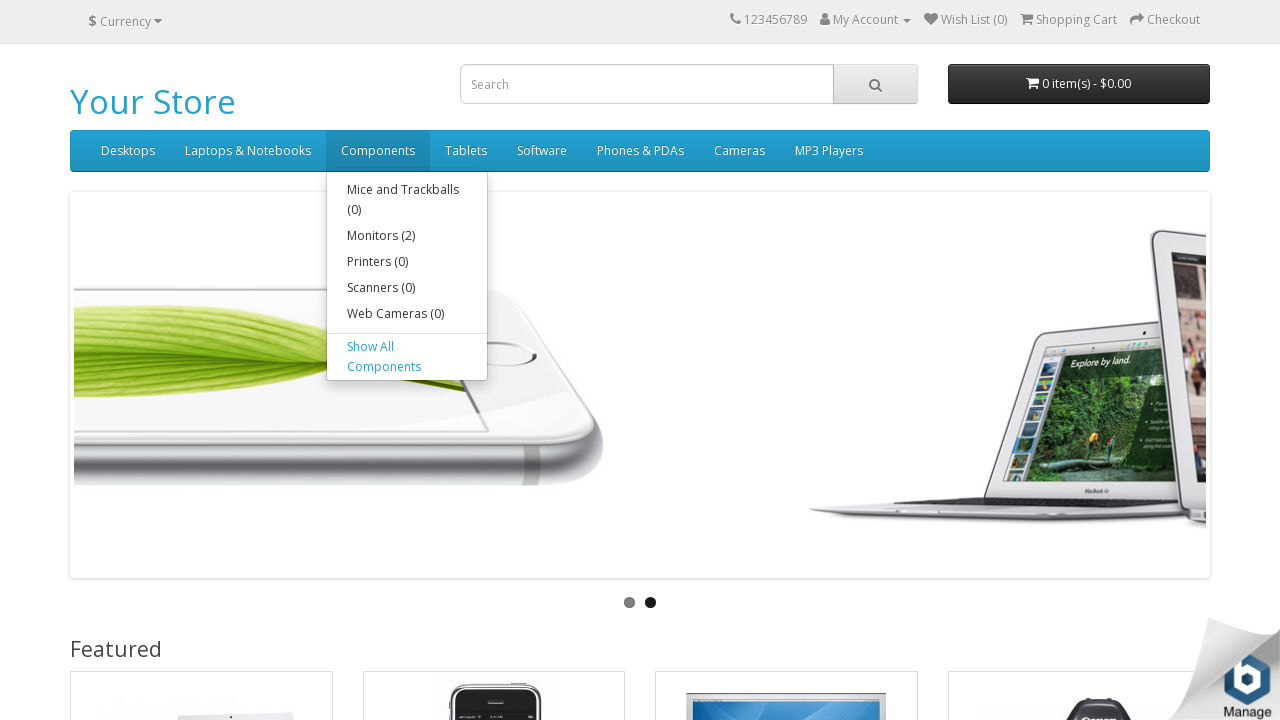

Waited 500ms for menu item hover effect
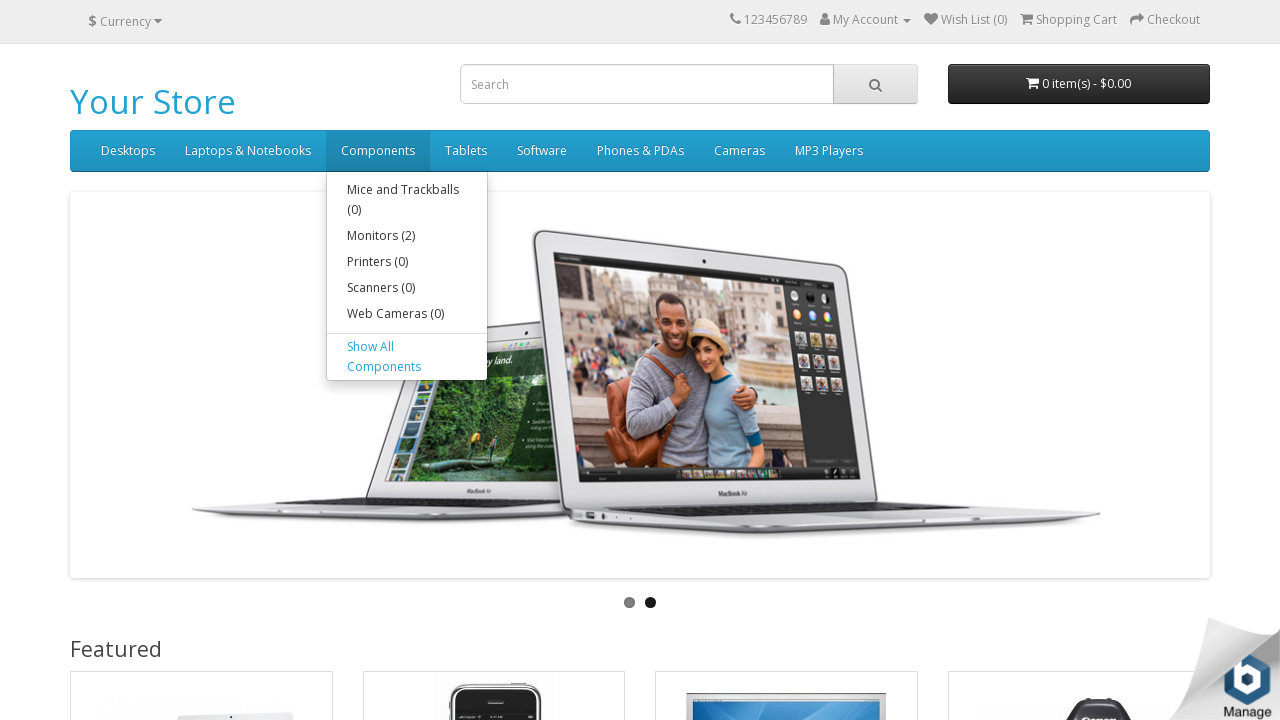

Hovered over a navigation menu item at (466, 151) on ul.nav > li >> nth=3
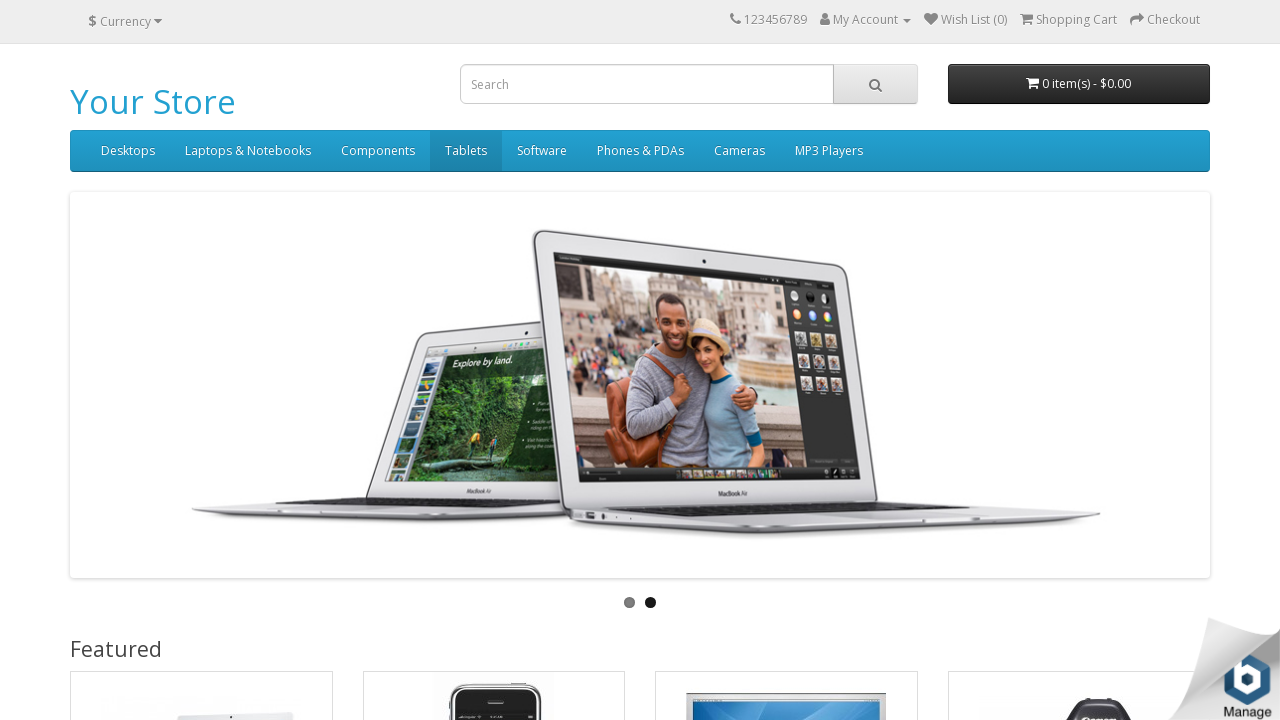

Waited 500ms for menu item hover effect
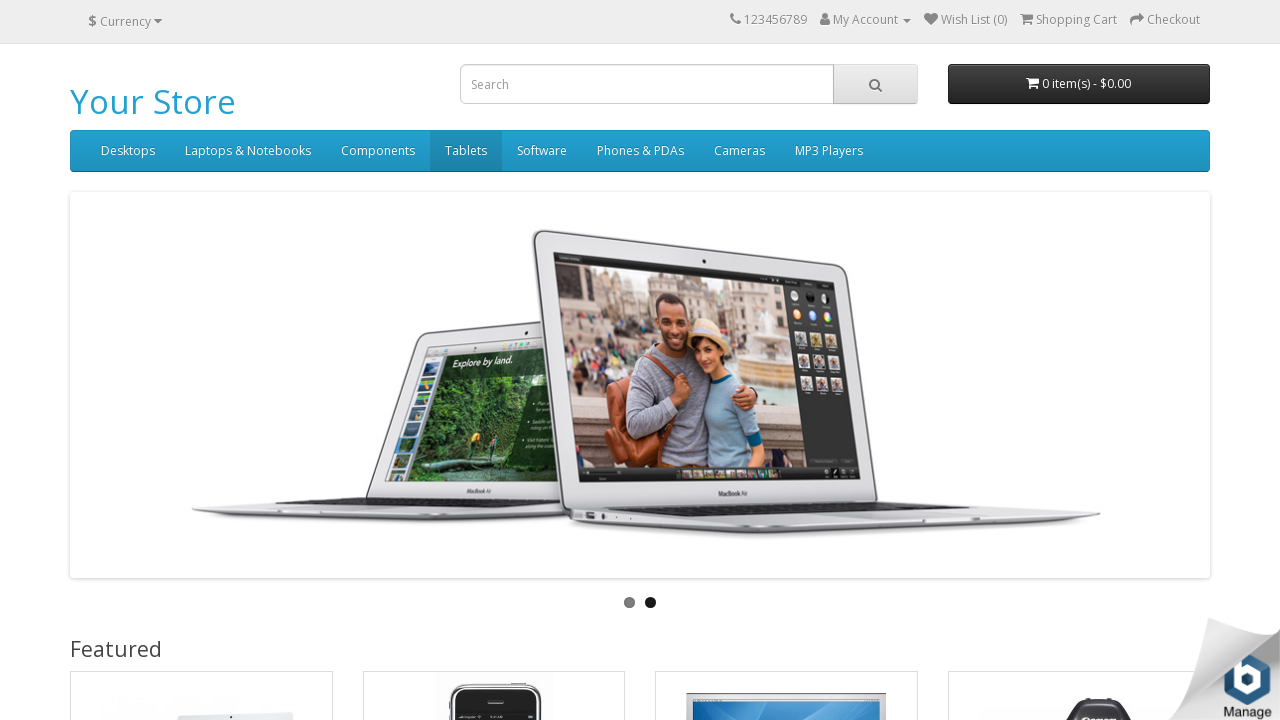

Hovered over a navigation menu item at (542, 151) on ul.nav > li >> nth=4
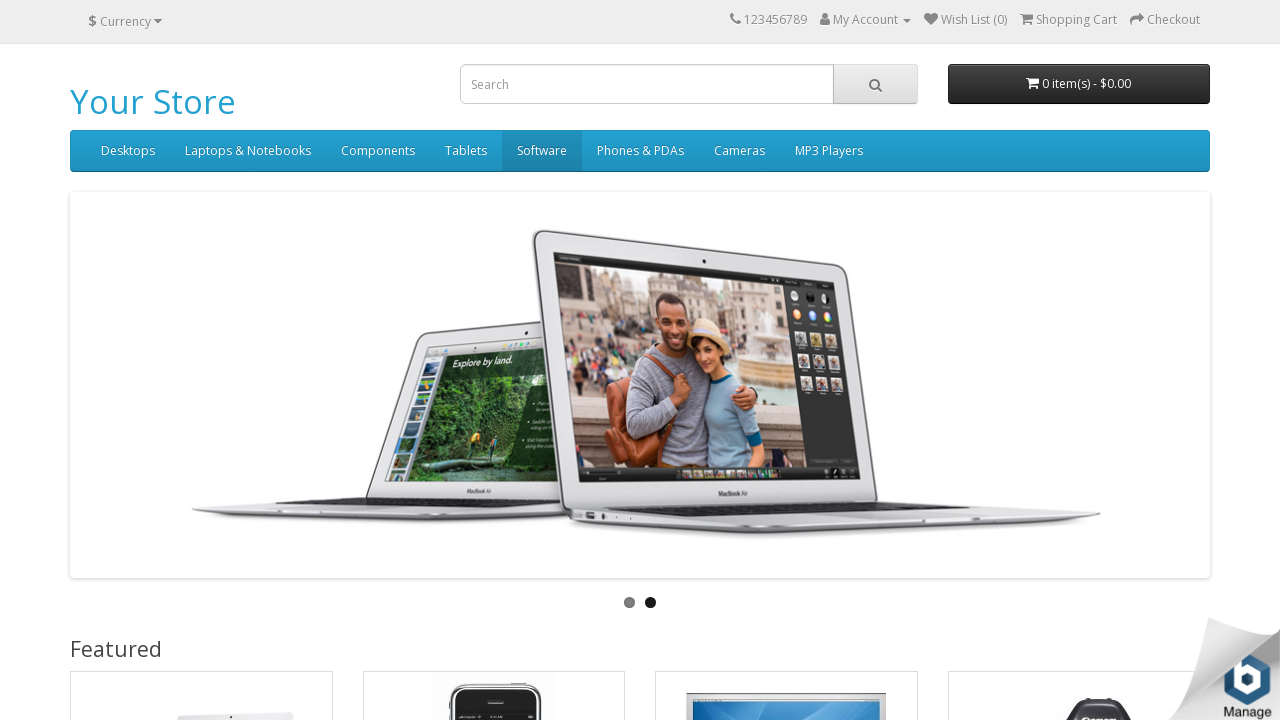

Waited 500ms for menu item hover effect
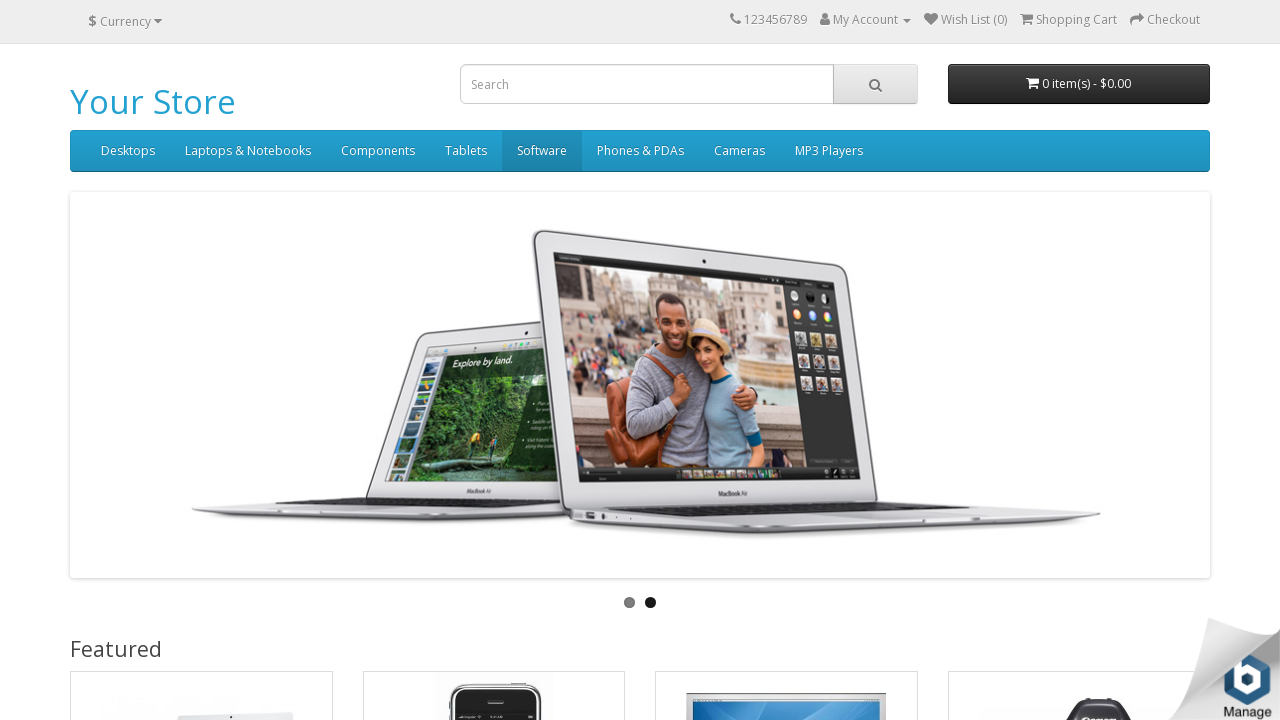

Hovered over a navigation menu item at (640, 151) on ul.nav > li >> nth=5
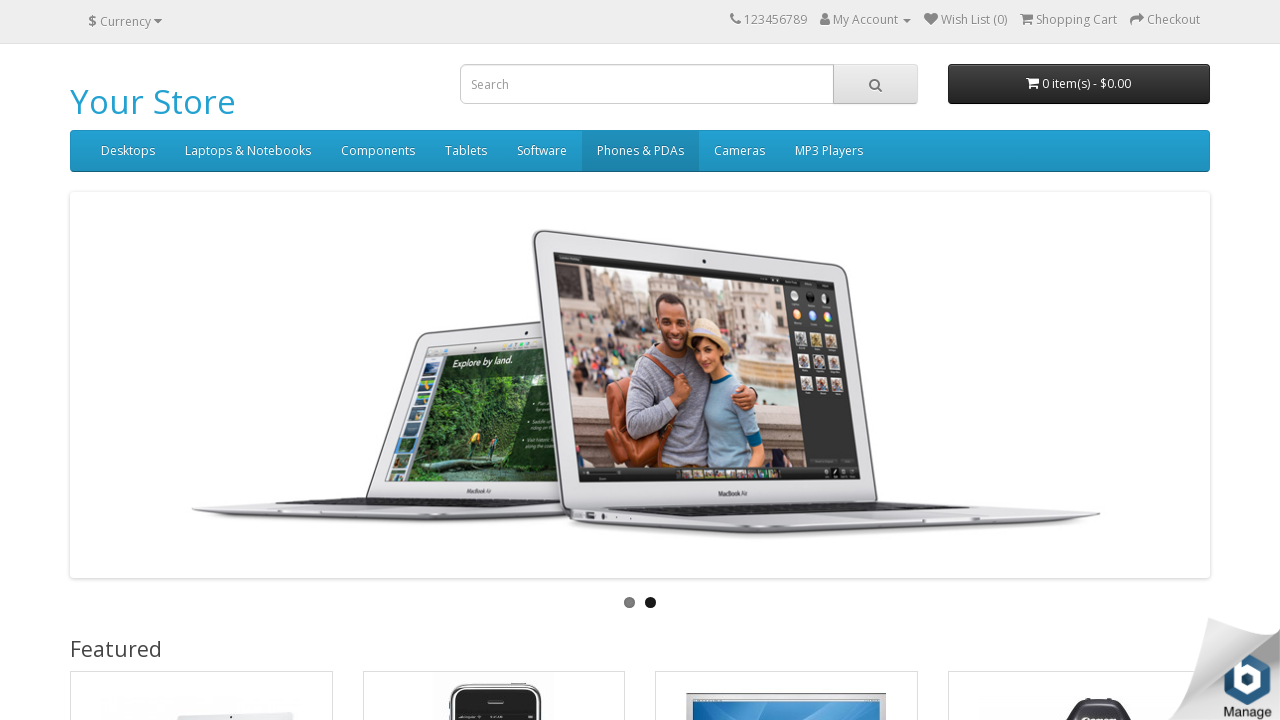

Waited 500ms for menu item hover effect
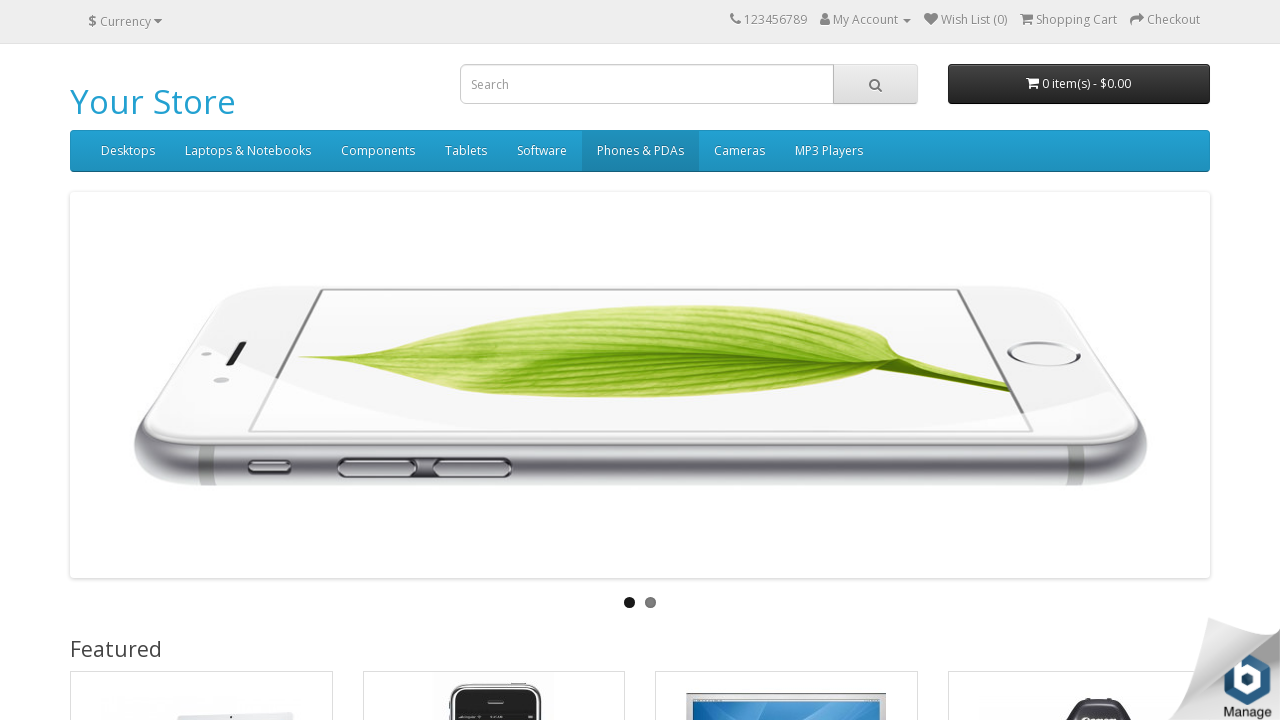

Hovered over a navigation menu item at (740, 151) on ul.nav > li >> nth=6
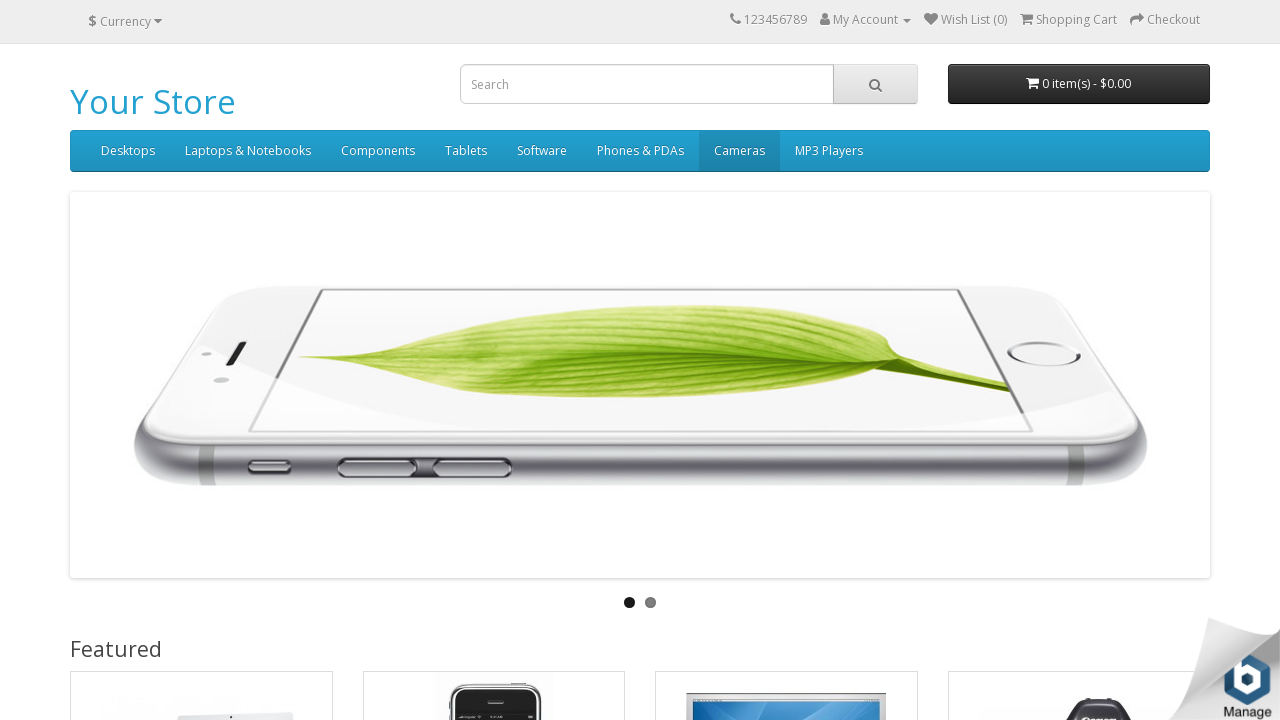

Waited 500ms for menu item hover effect
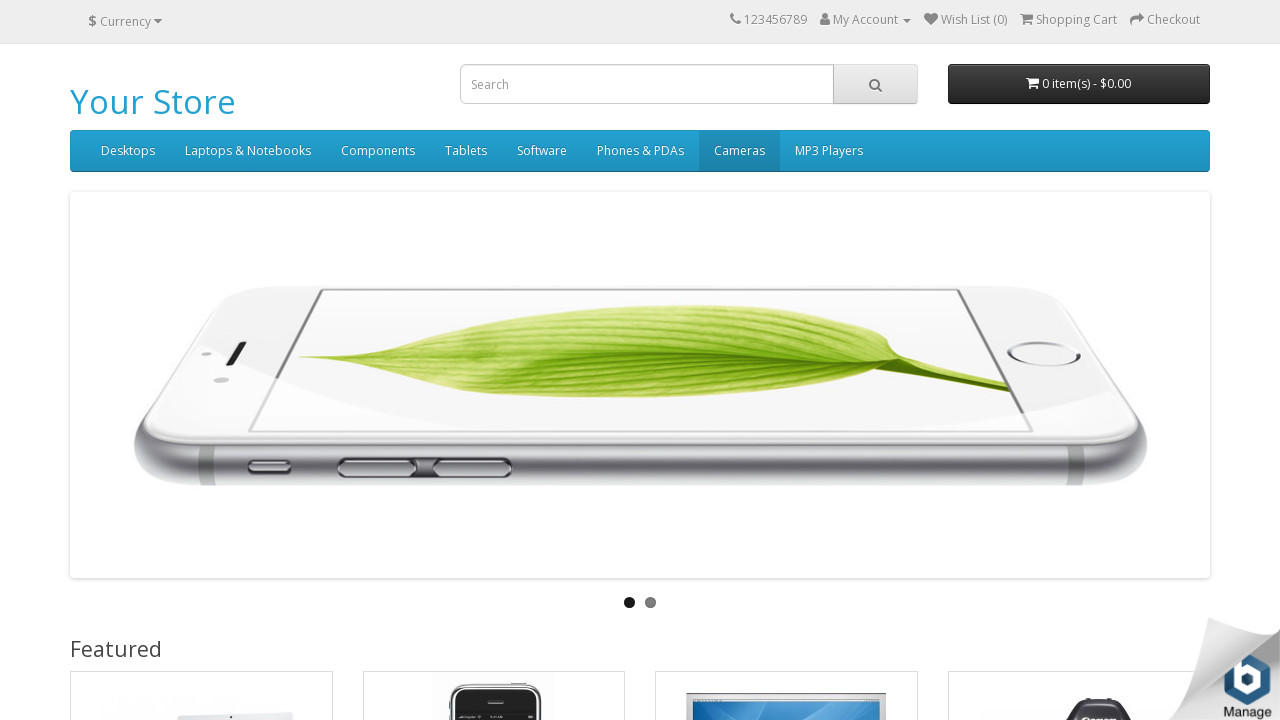

Hovered over a navigation menu item at (829, 151) on ul.nav > li >> nth=7
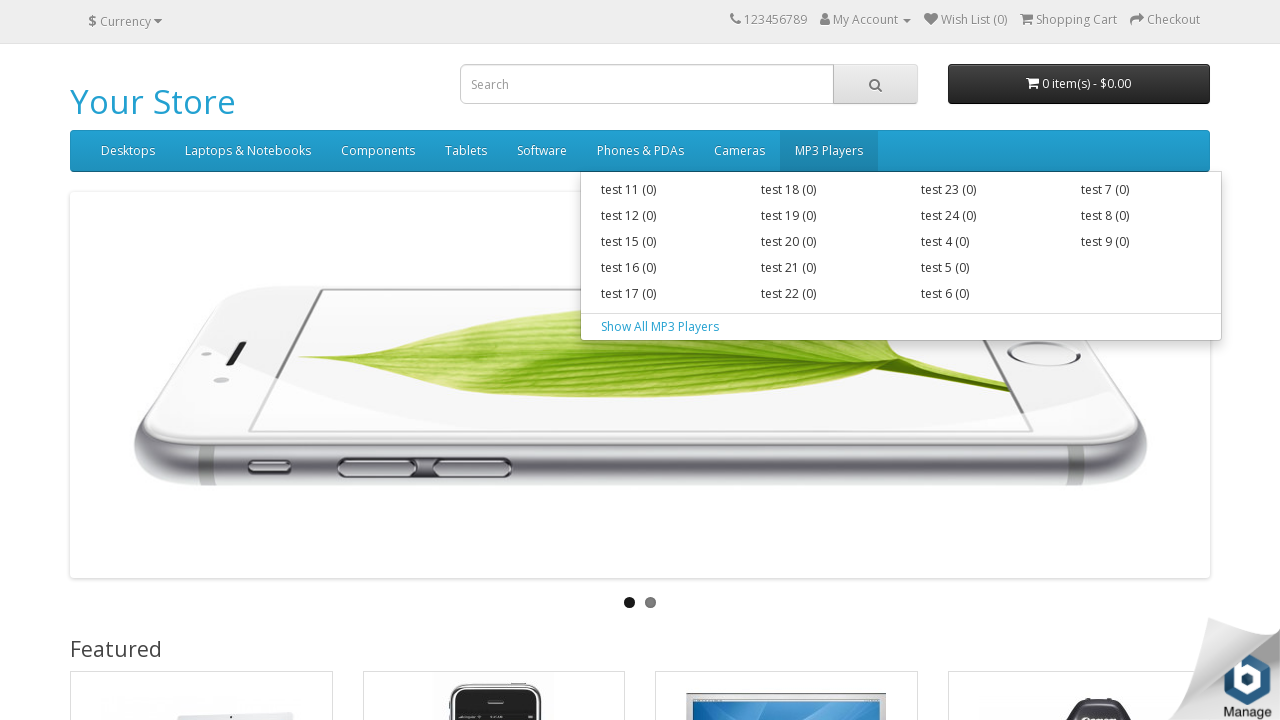

Waited 500ms for menu item hover effect
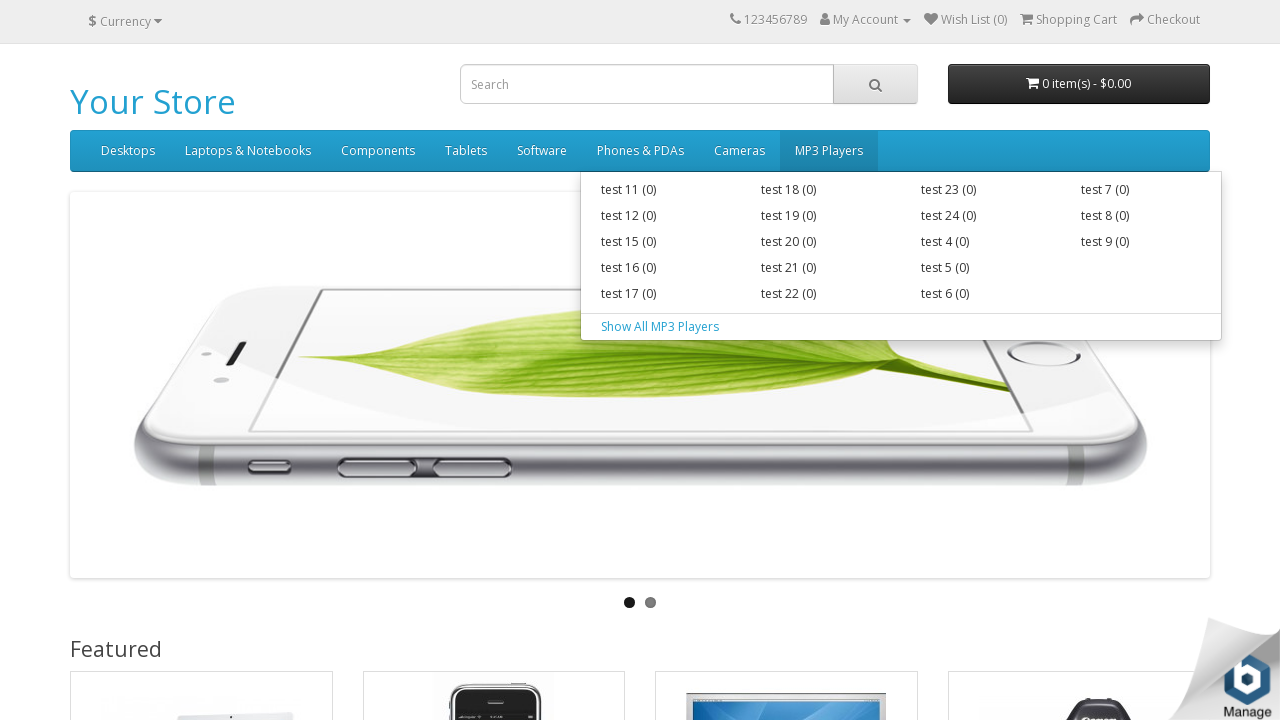

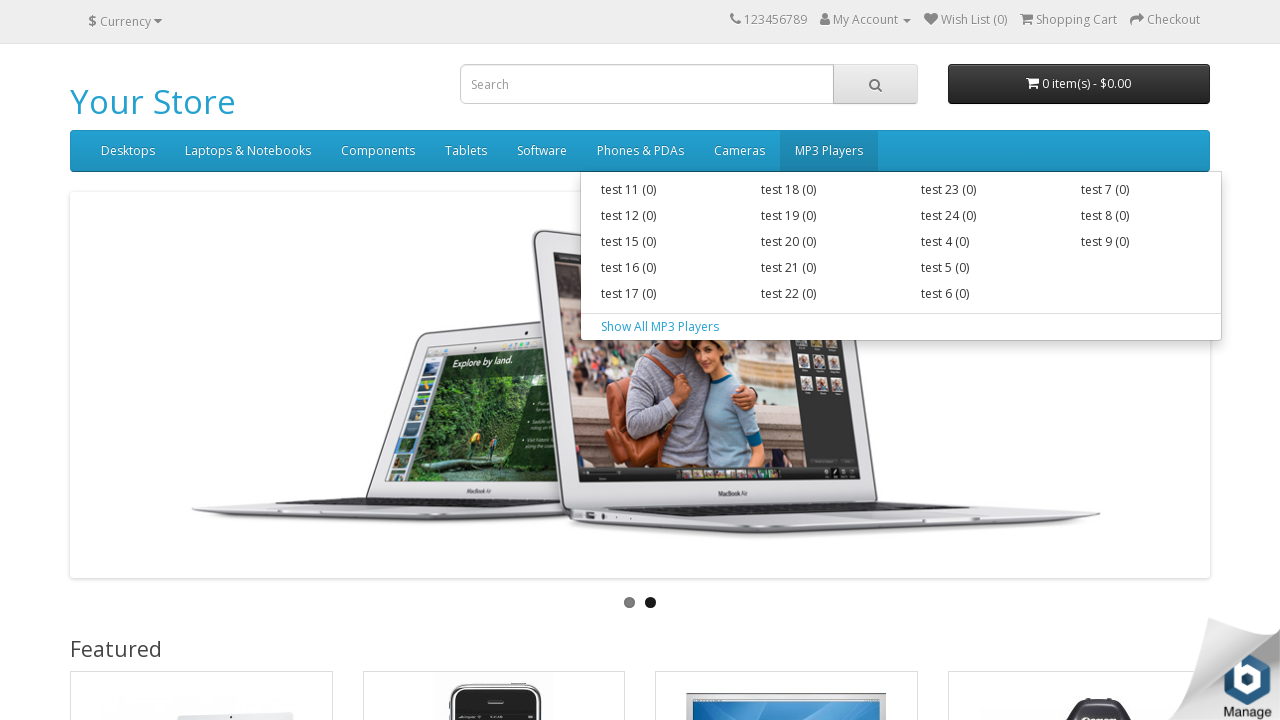